Tests various mouse click types including double-click, right-click, and force click on button elements

Starting URL: https://demoqa.com/buttons

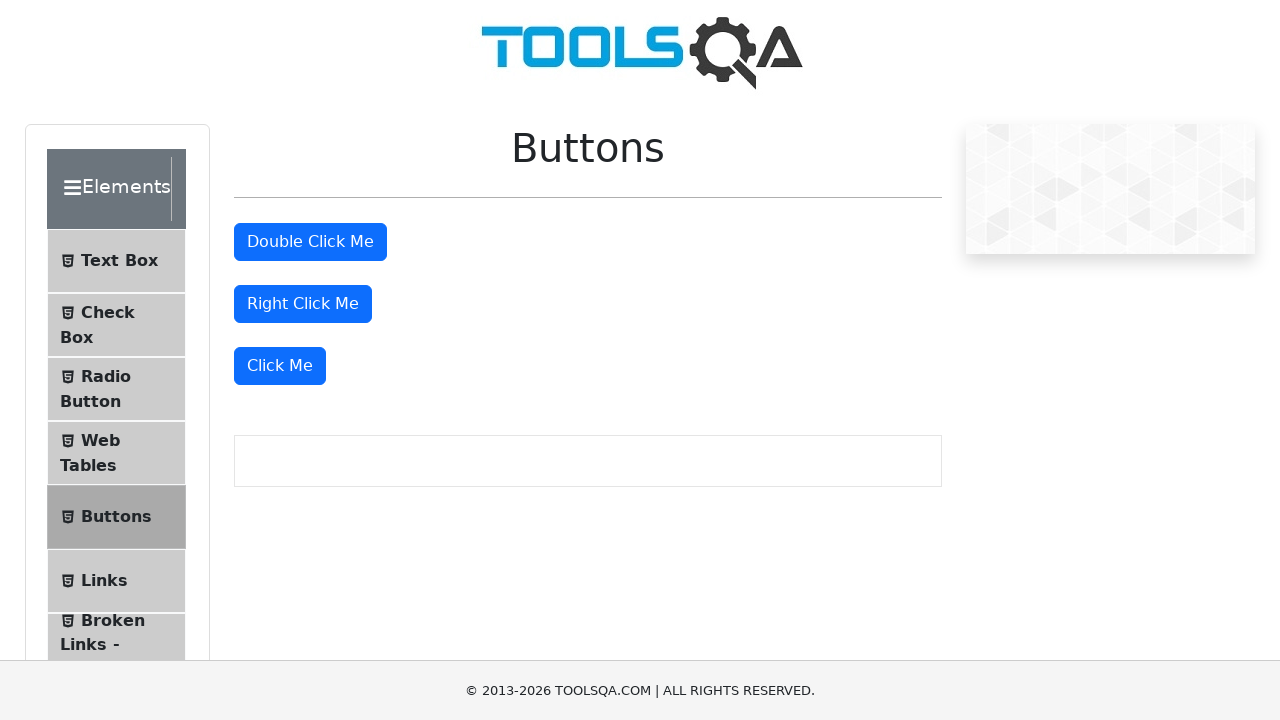

Double-clicked the 'Double Click Me' button at (310, 242) on internal:text="Double Click Me"i
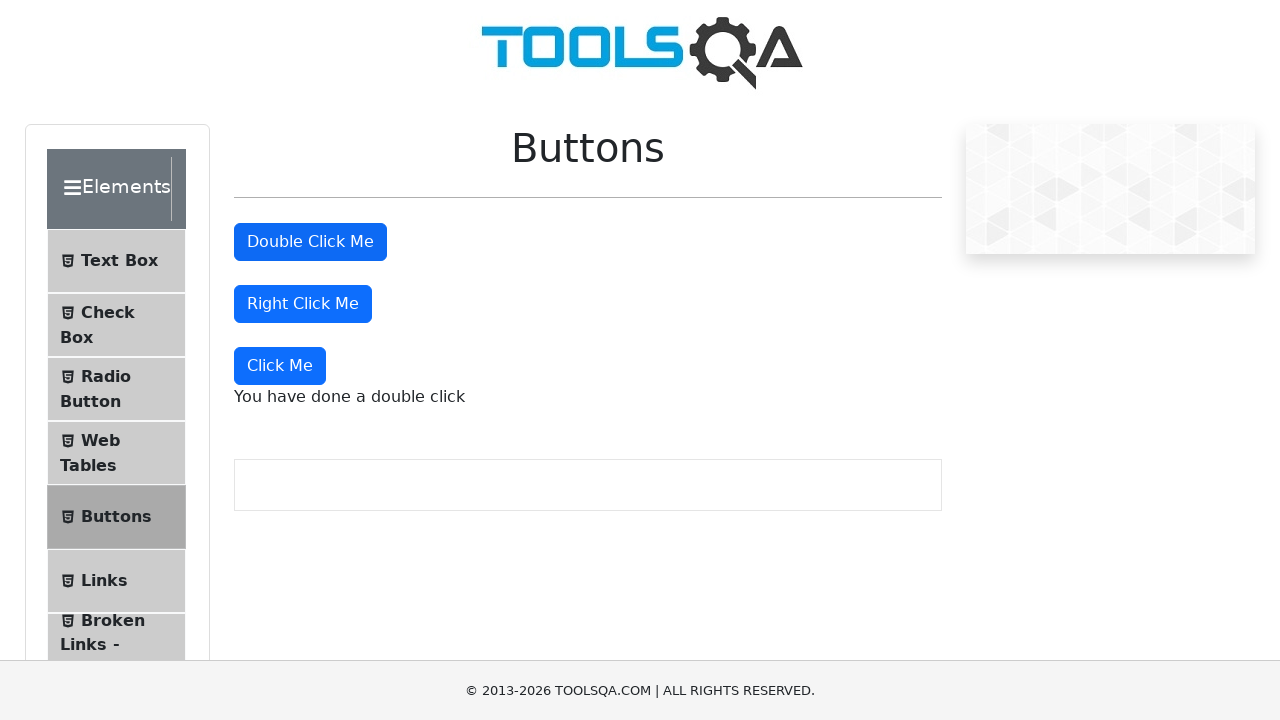

Right-clicked the 'Right Click Me' button at (303, 304) on internal:text="Right Click Me"i
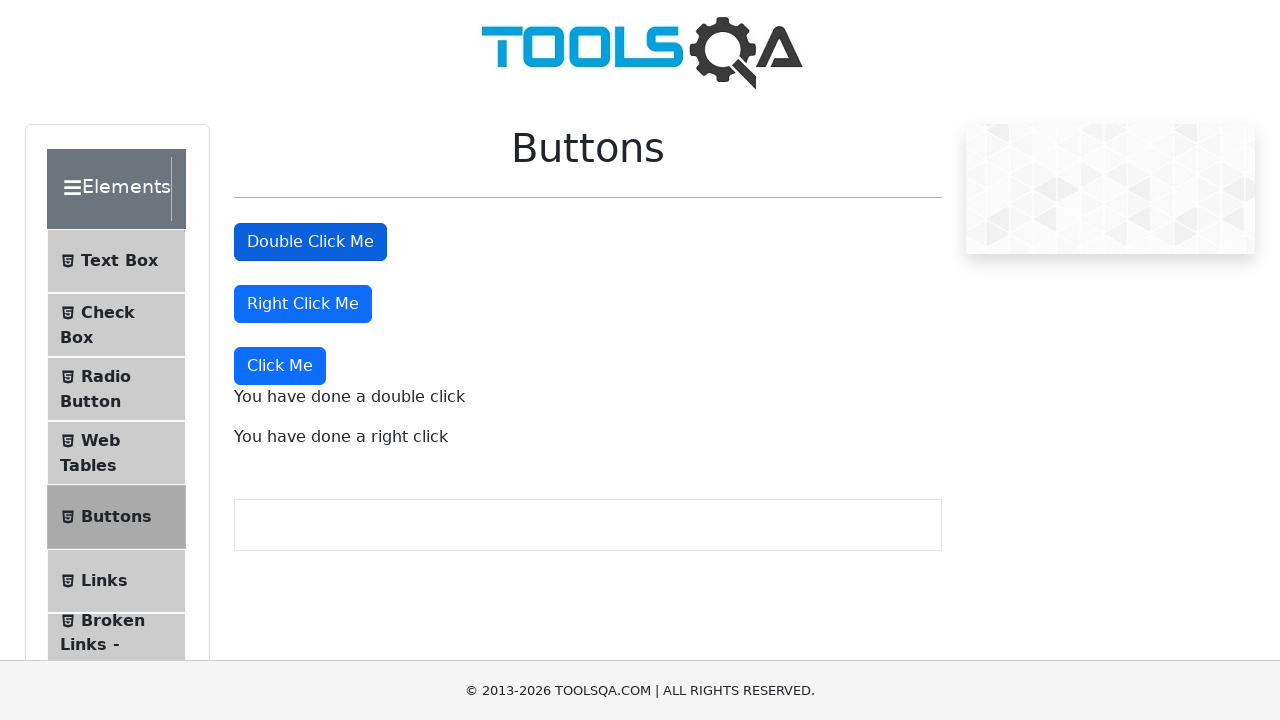

Force-clicked the last 'Click Me' button at (280, 366) on internal:text="Click Me"i >> nth=-1
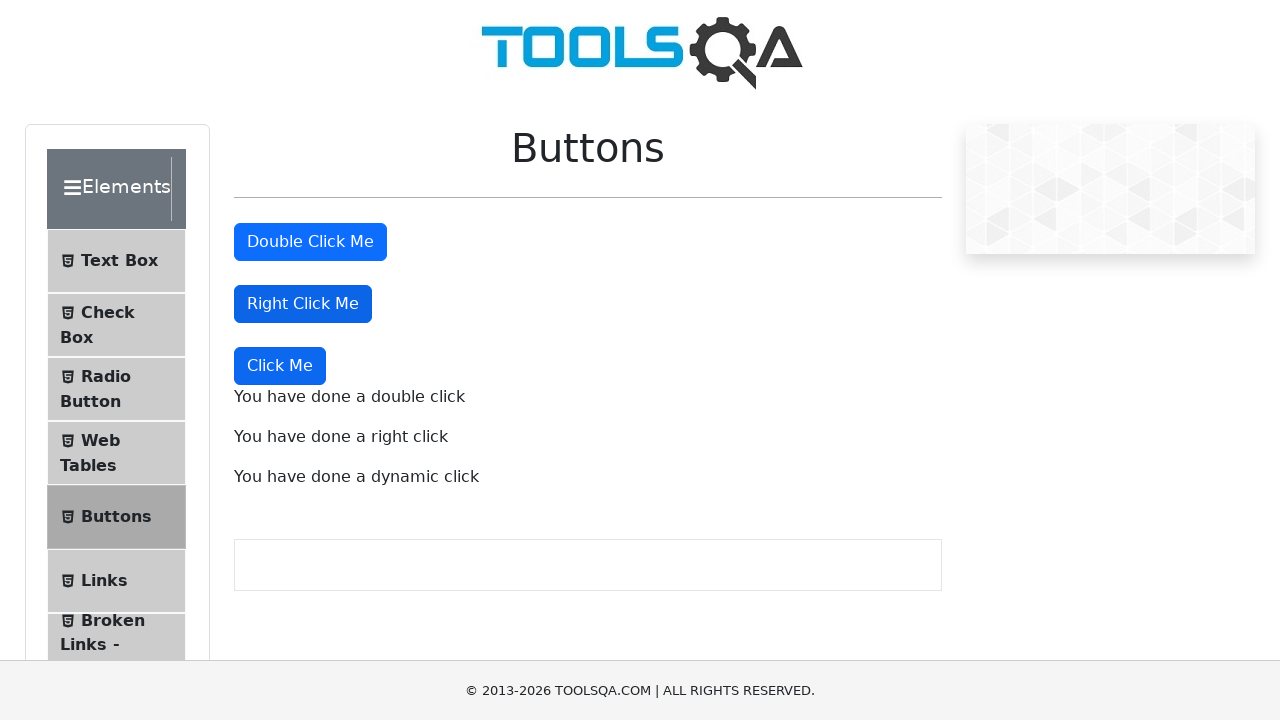

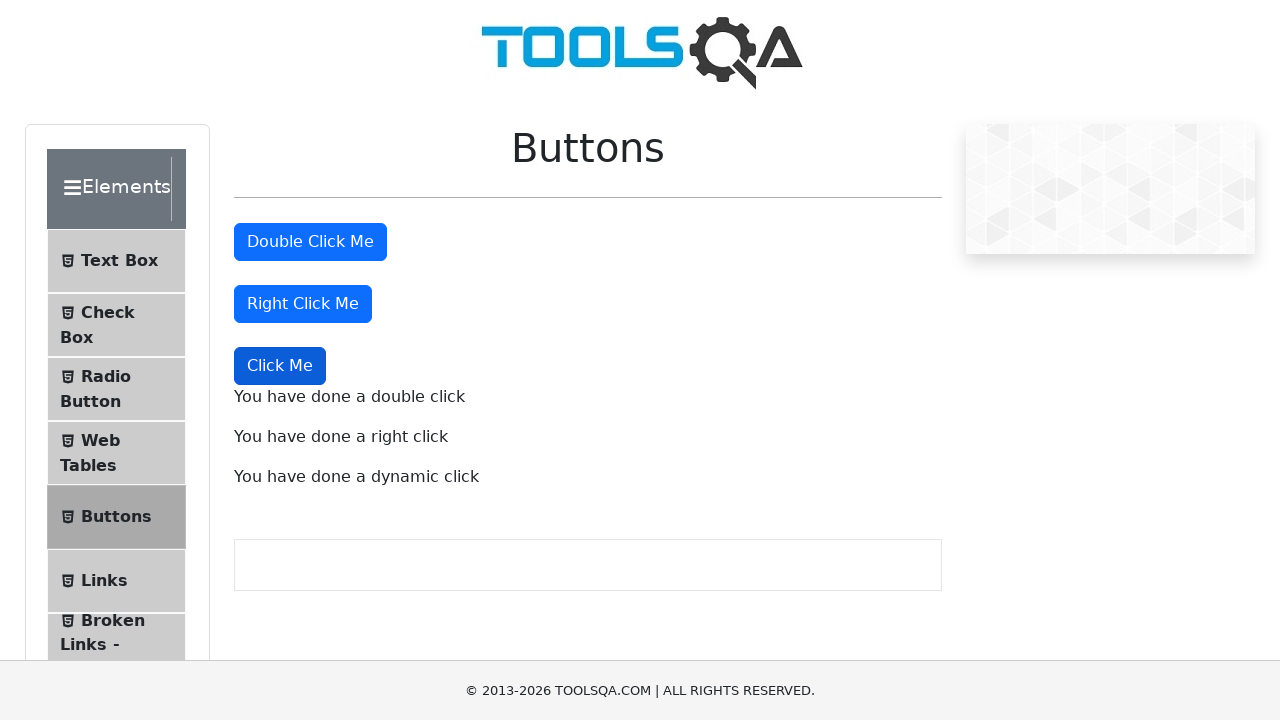